Tests the clear and fill functionality on a text input field by first clearing any existing content and then entering a name into the field.

Starting URL: https://testautomationpractice.blogspot.com/

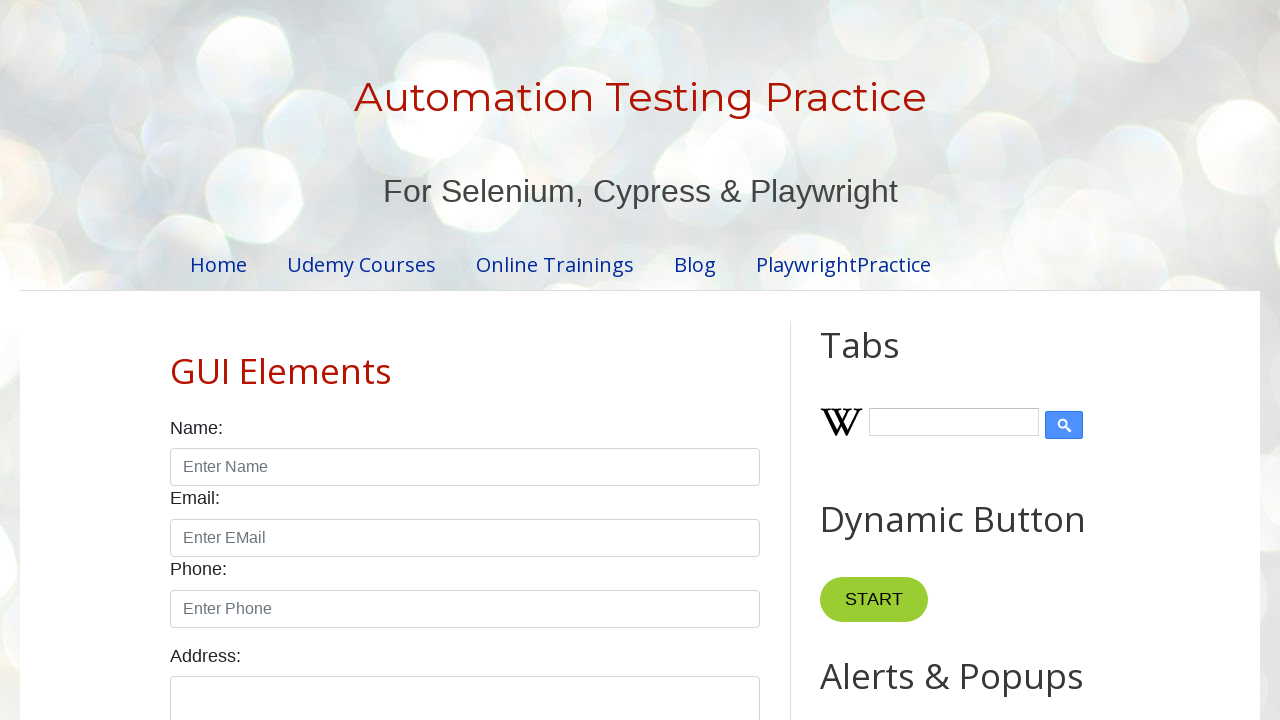

Cleared text field #field1 on #field1
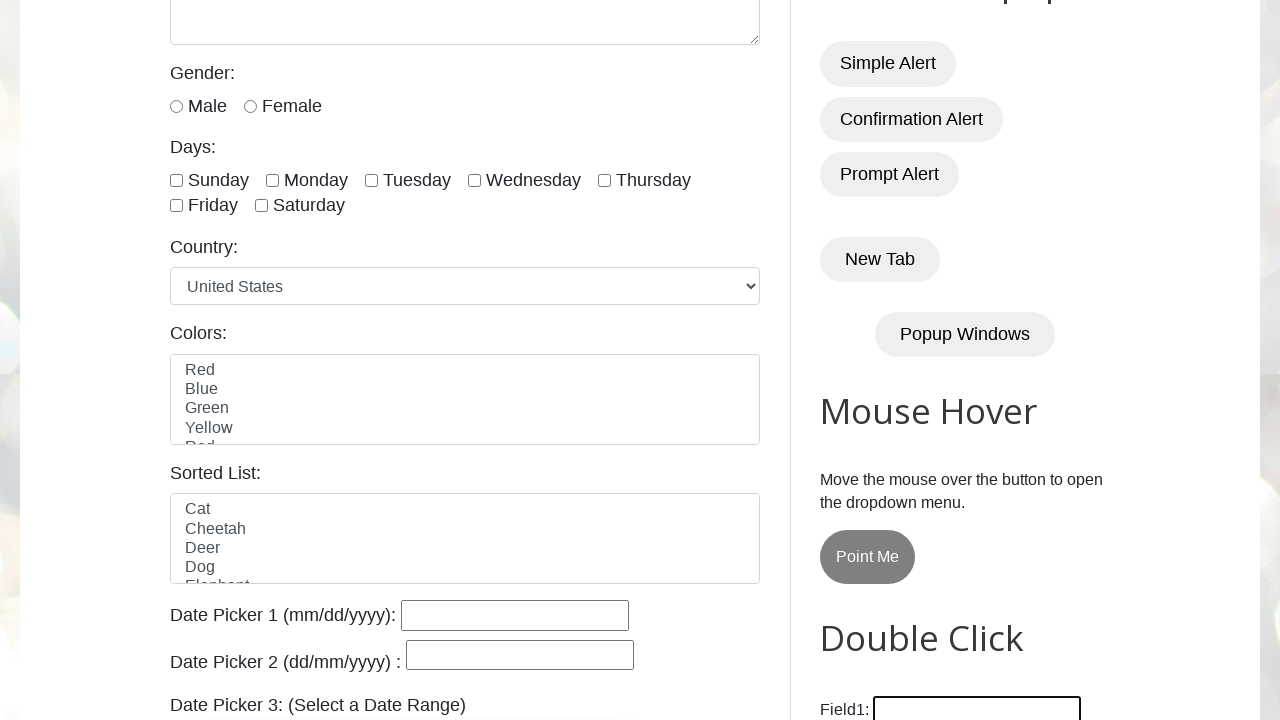

Filled text field #field1 with 'prateek' on #field1
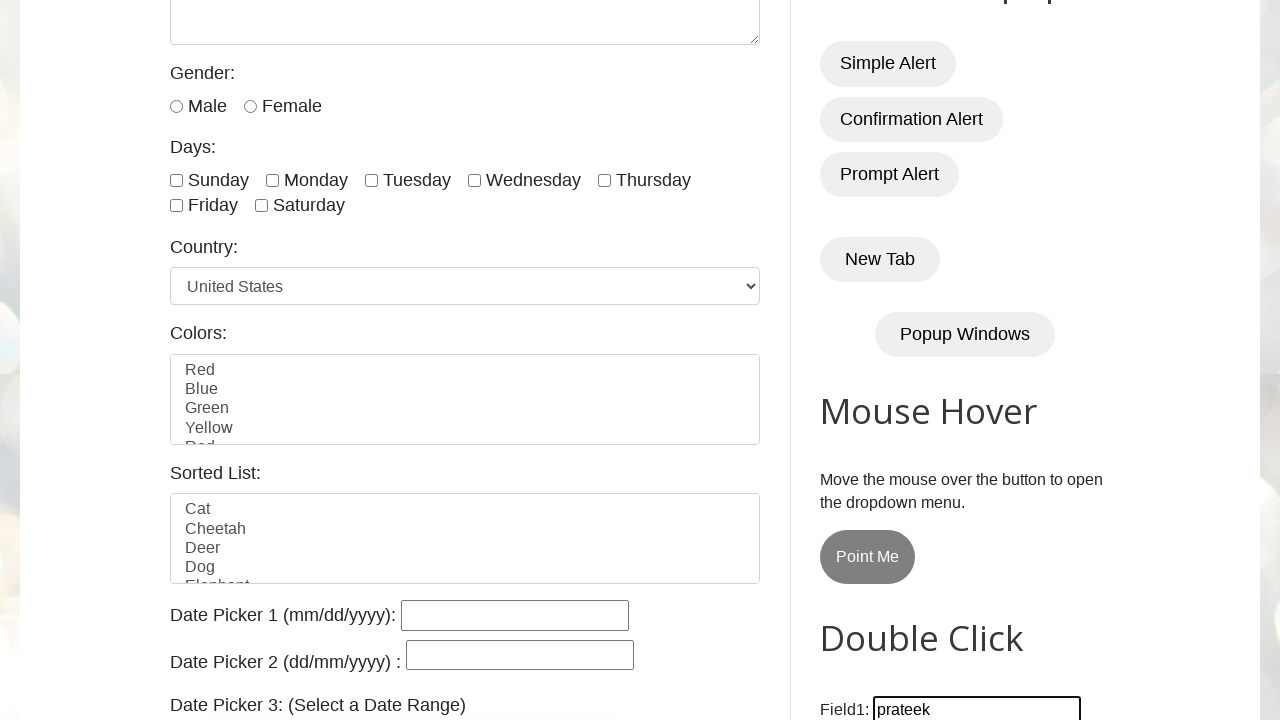

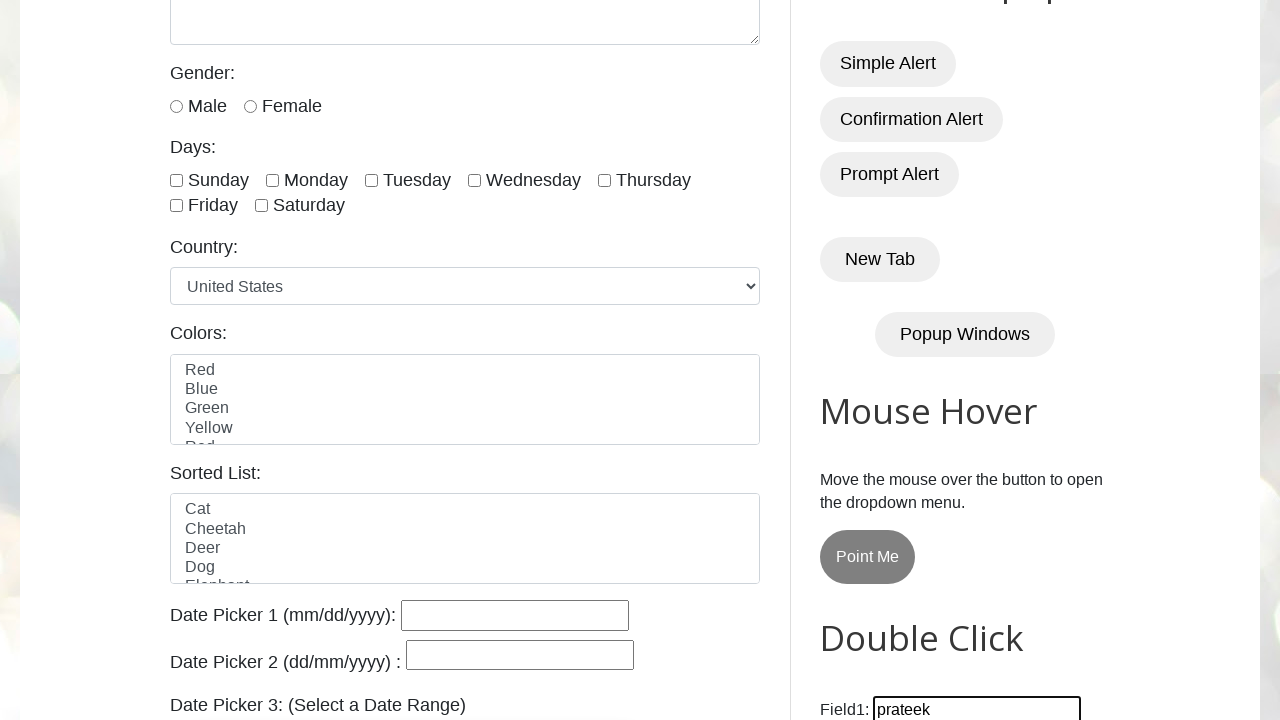